Tests that the Playwright homepage has the correct title and that clicking the "Get started" link navigates to the intro documentation page

Starting URL: https://playwright.dev/

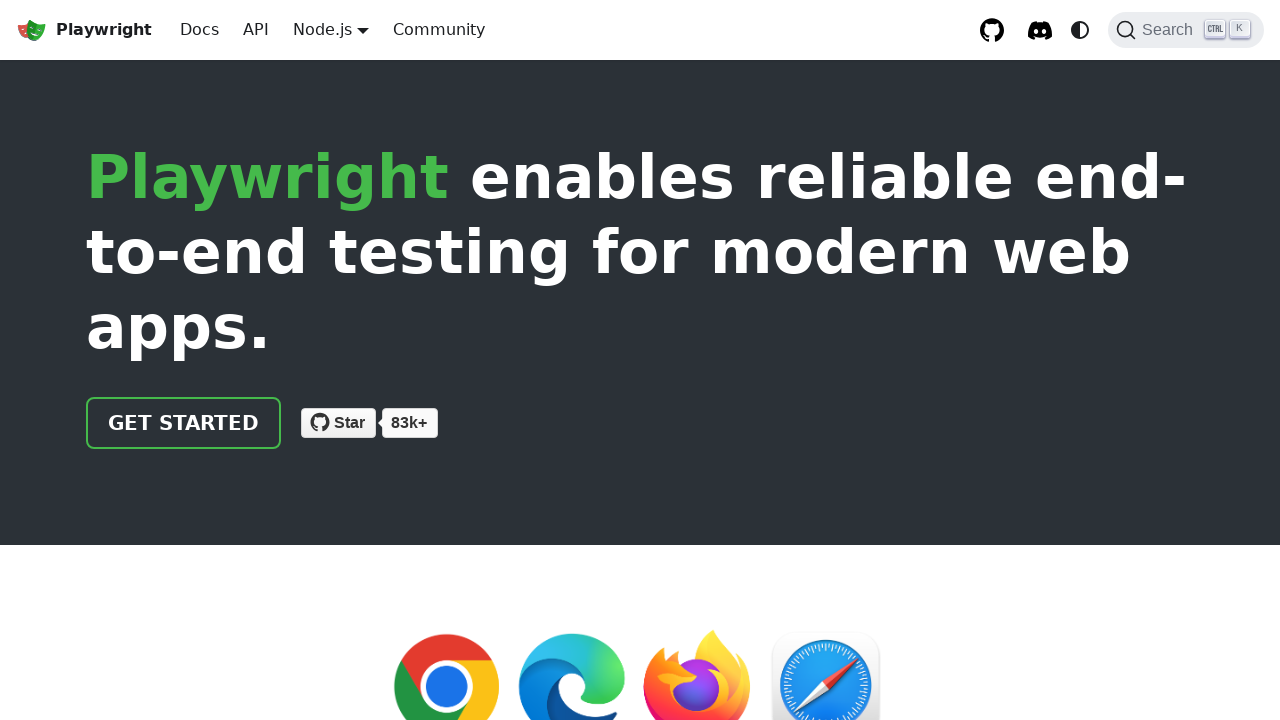

Verified page title contains 'Playwright'
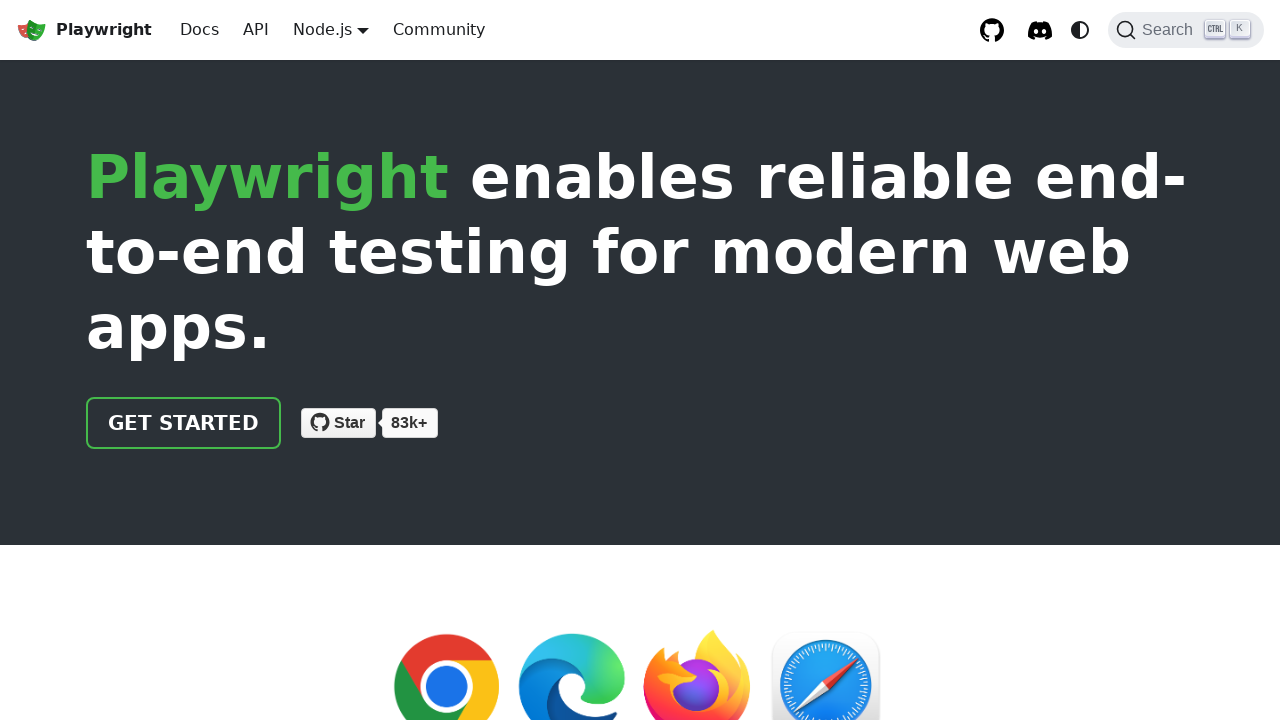

Located the 'Get started' link
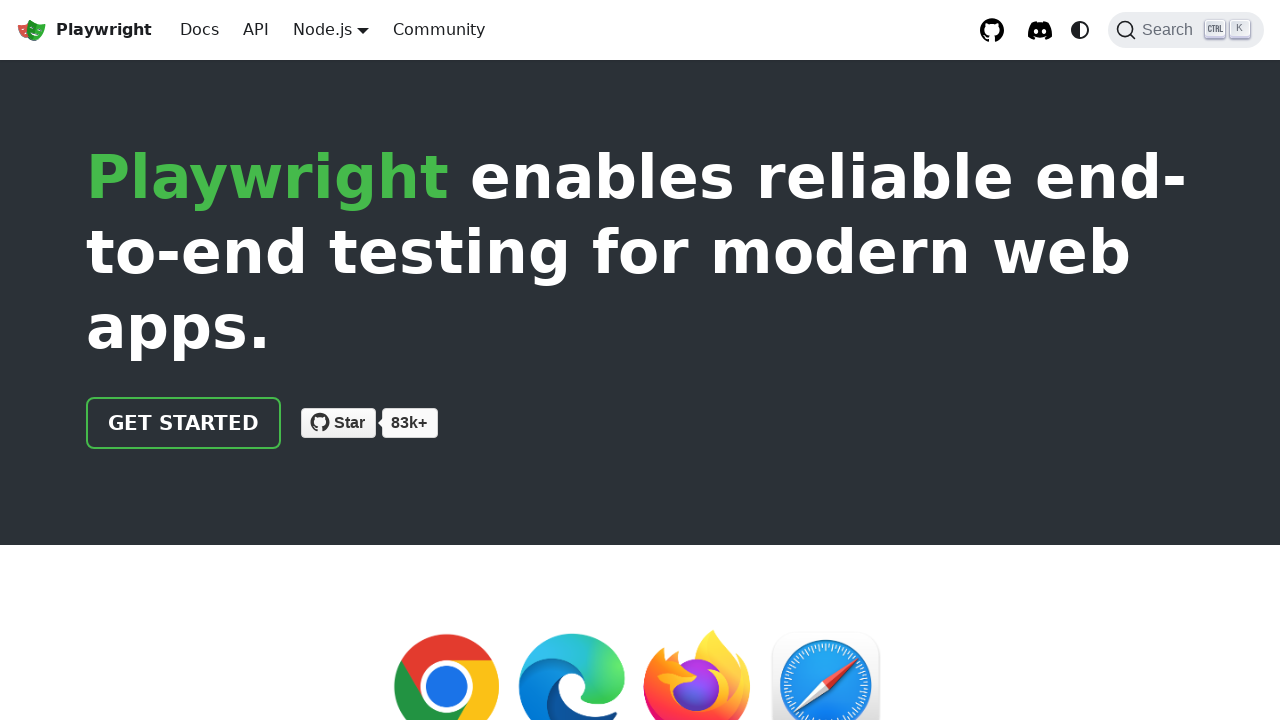

Verified 'Get started' link href is '/docs/intro'
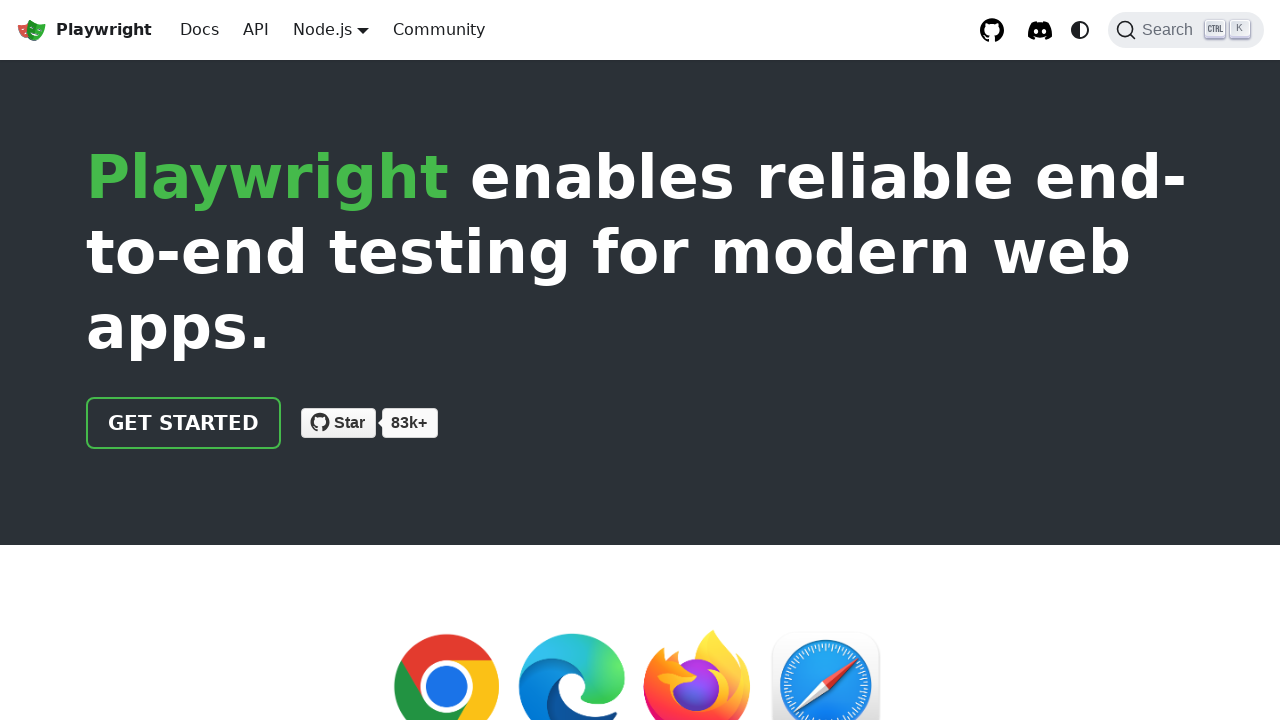

Clicked the 'Get started' link at (184, 423) on internal:role=link[name="Get started"i]
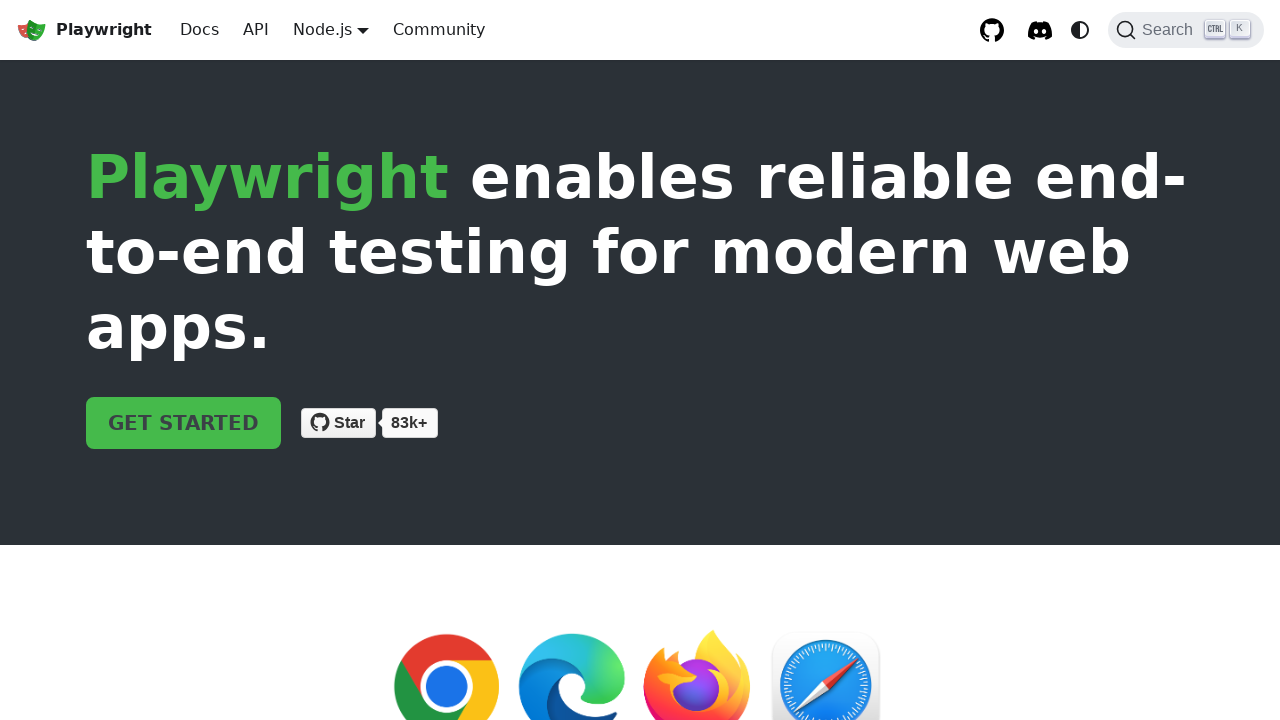

Navigated to intro page and URL confirmed
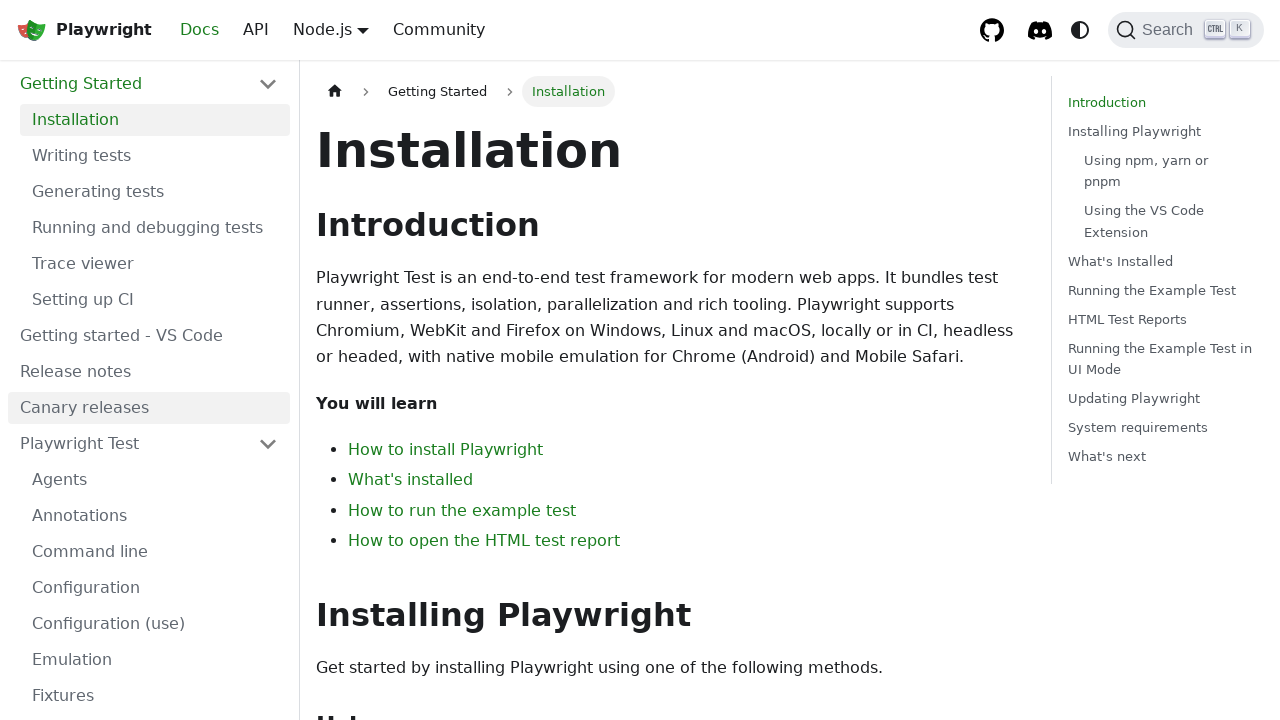

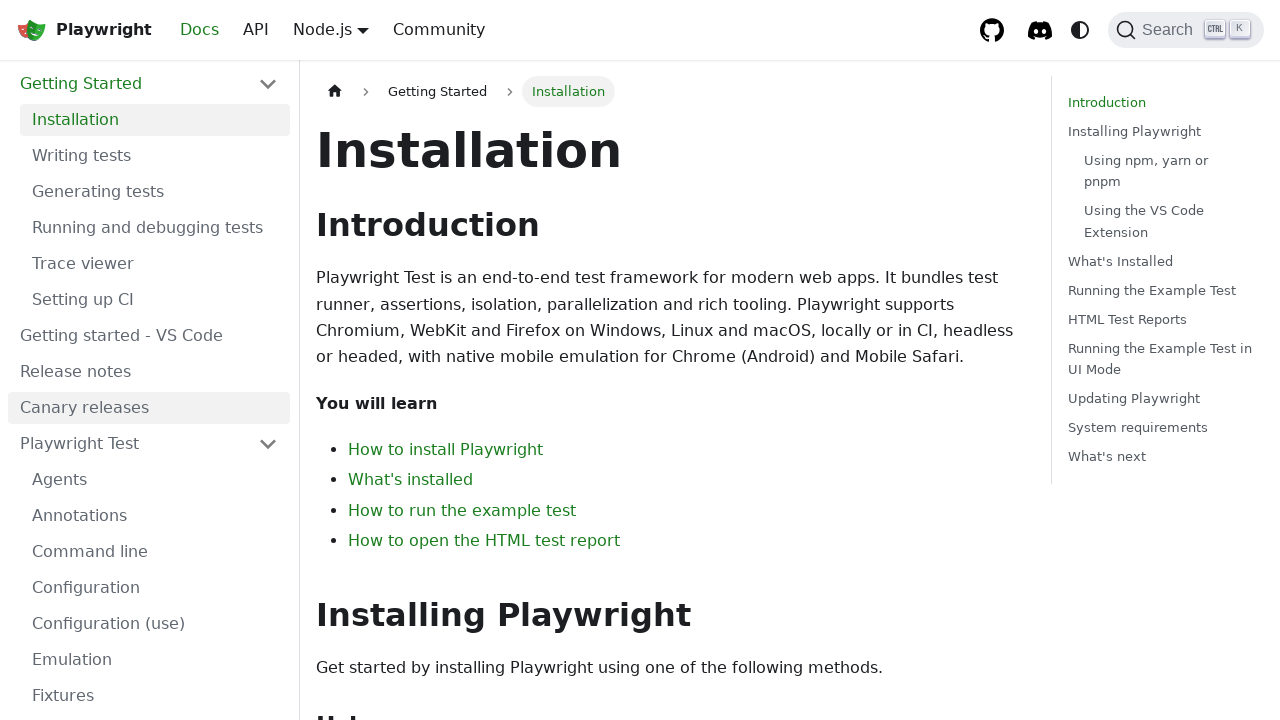